Navigates to DemoQA website and clicks on the Elements section to open the testing tools menu

Starting URL: https://demoqa.com/

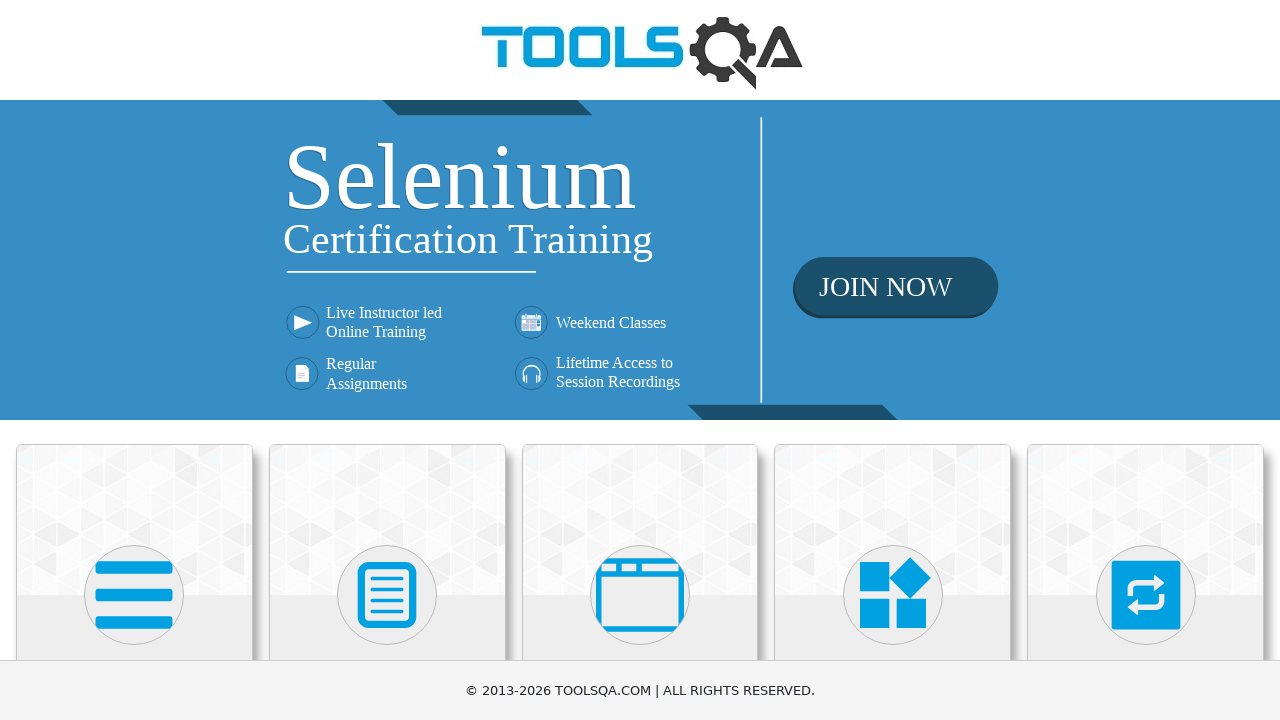

Navigated to DemoQA website
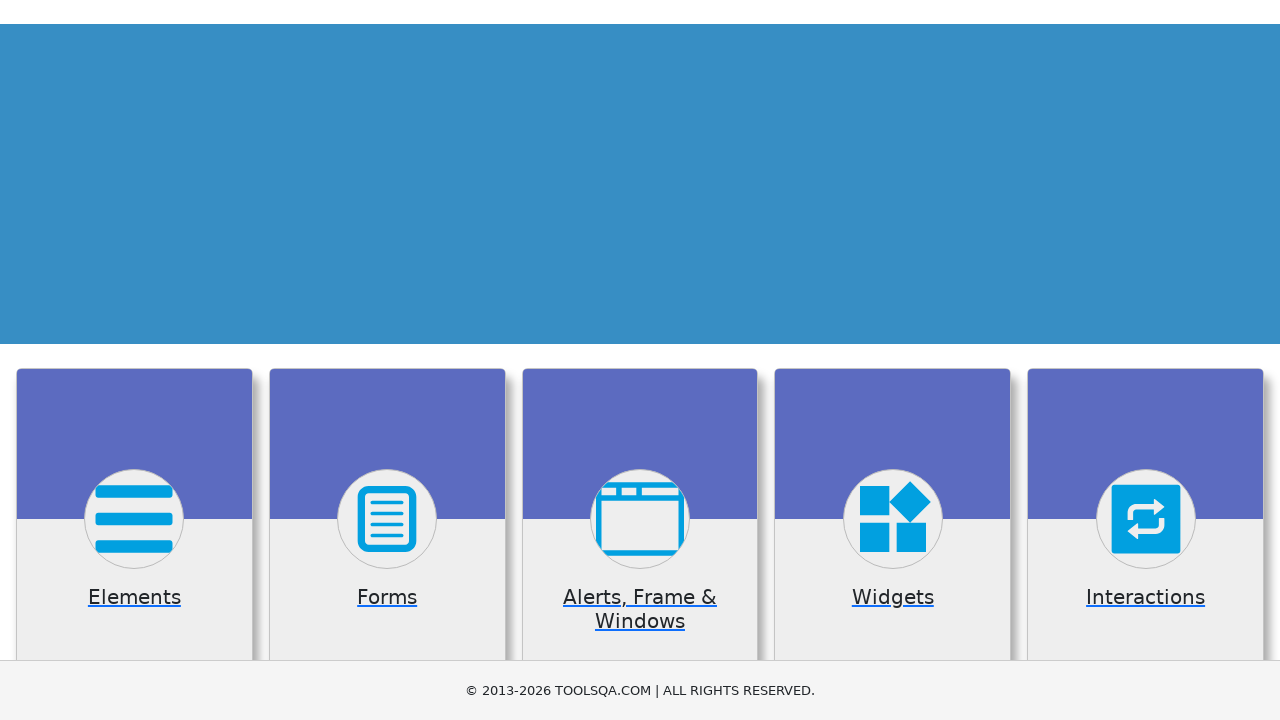

Clicked on Elements section to open the testing tools menu at (134, 595) on xpath=//*[name()='path' and contains(@d,'M16 132h41')]
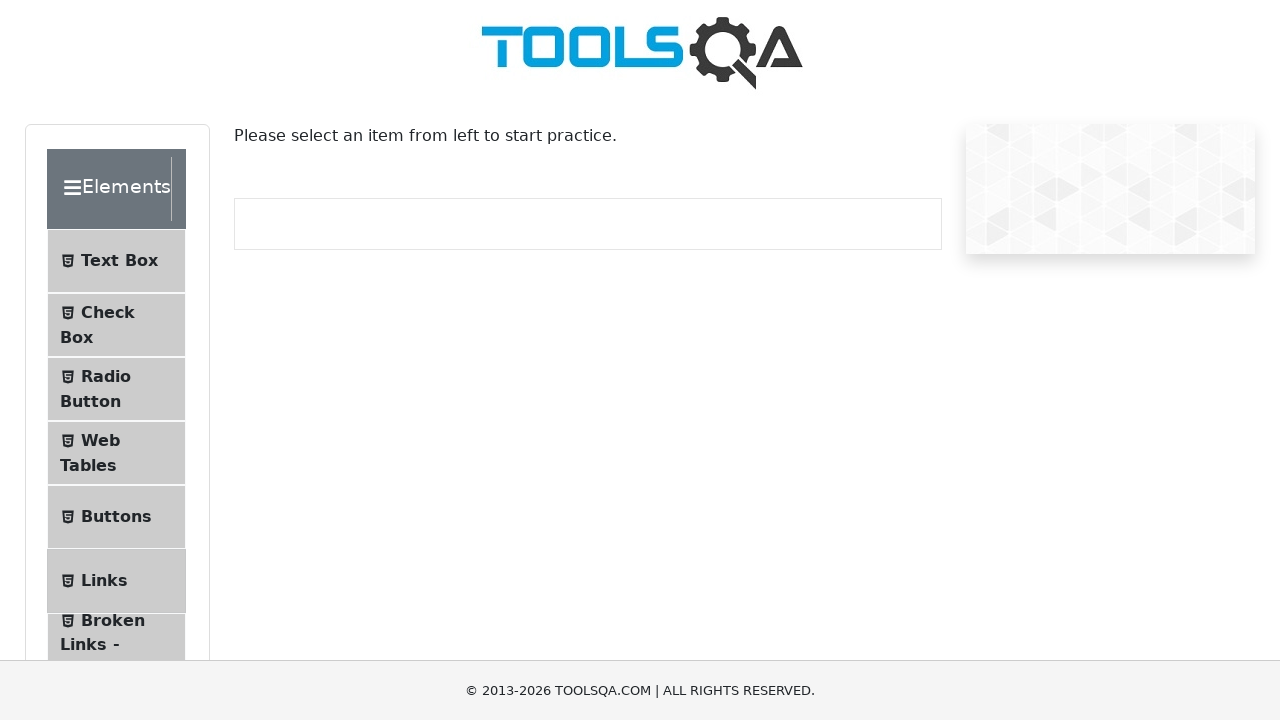

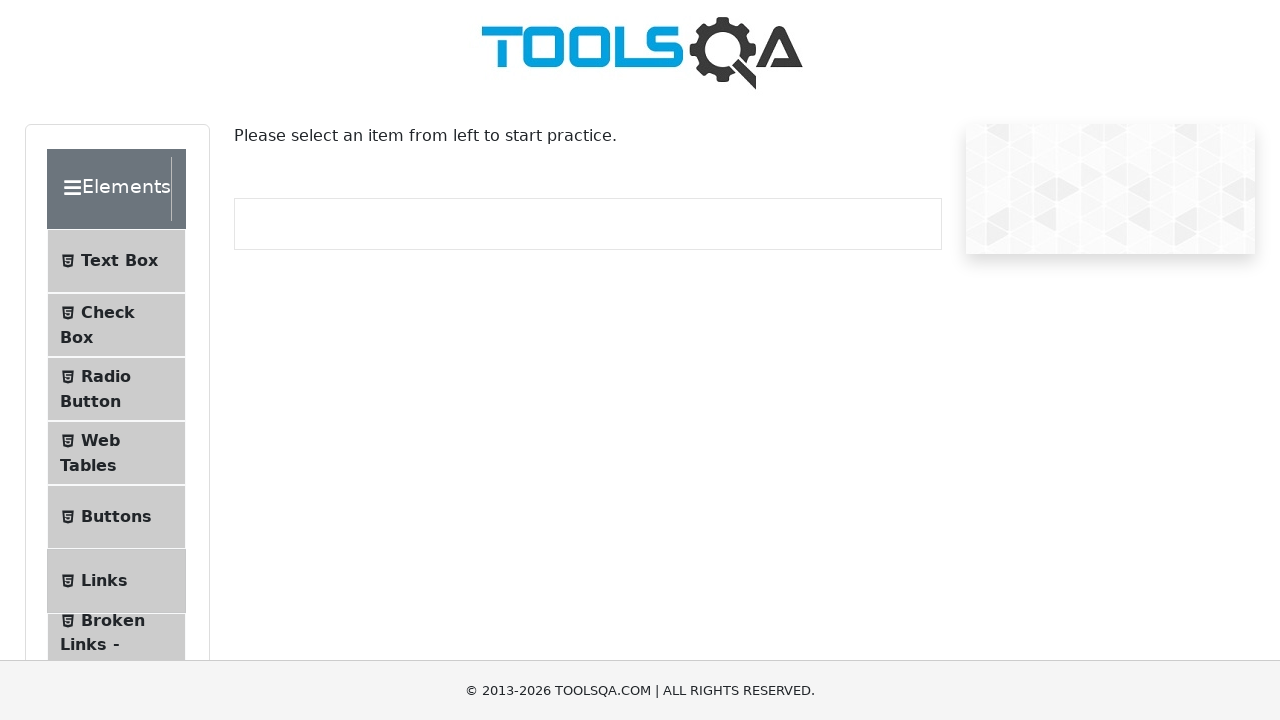